Navigates to a page with a large table and scrolls it into view using JavaScript

Starting URL: https://the-internet.herokuapp.com/large

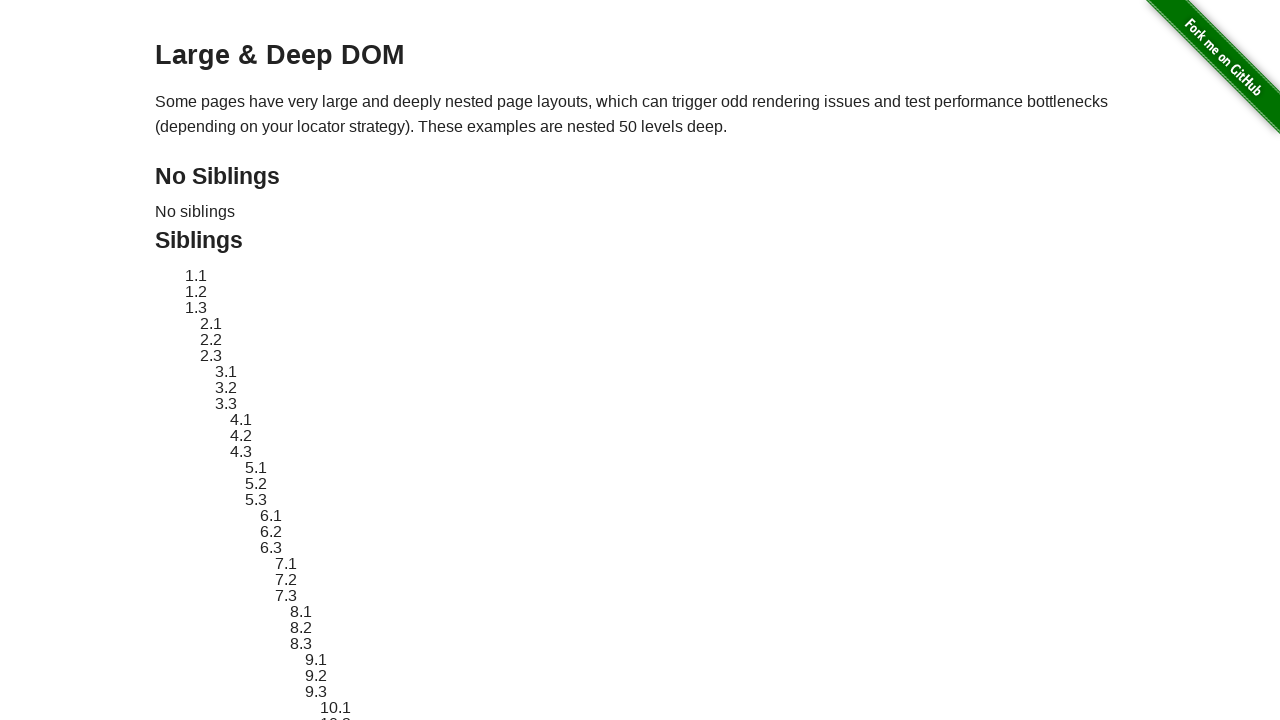

Navigated to large table page
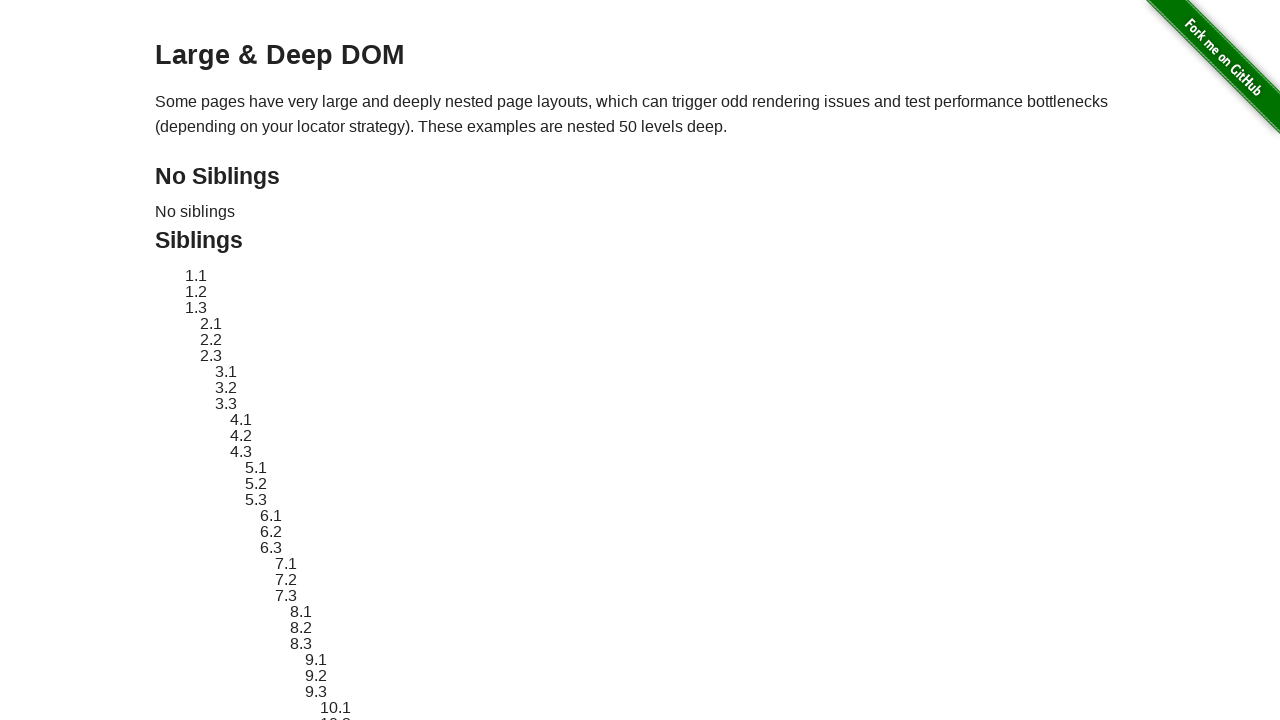

Located the large table element
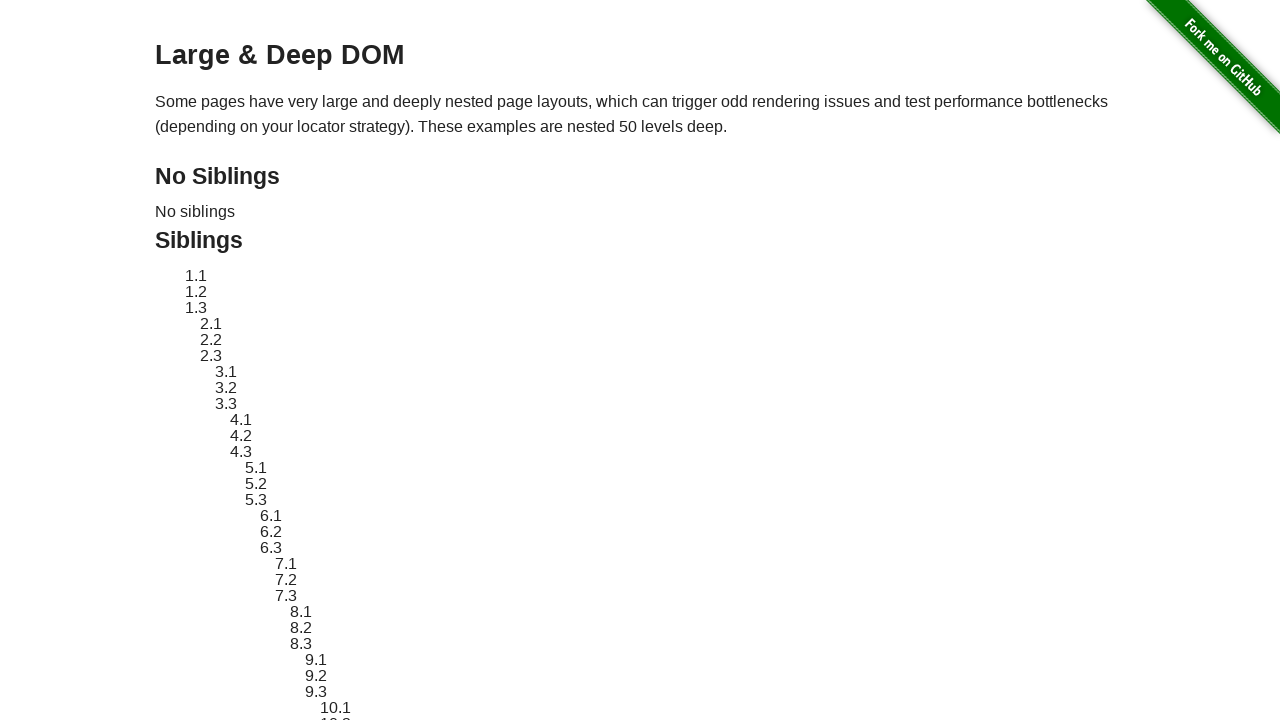

Scrolled the large table into view
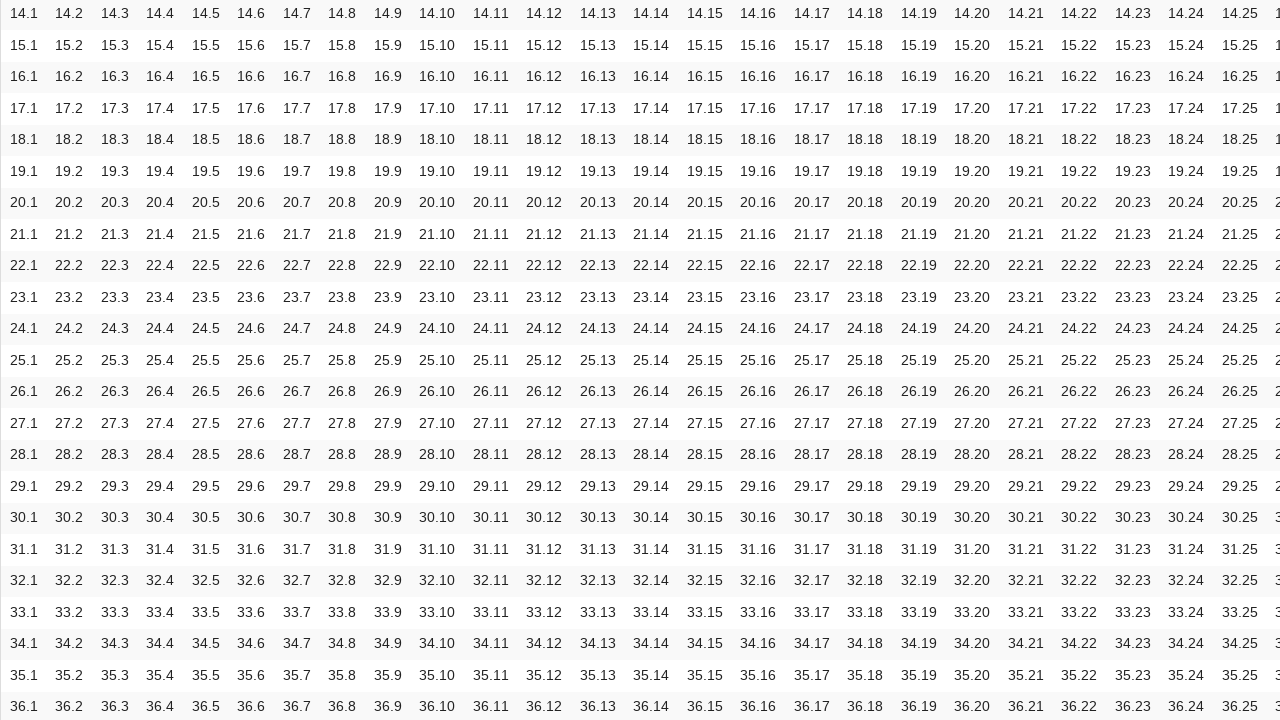

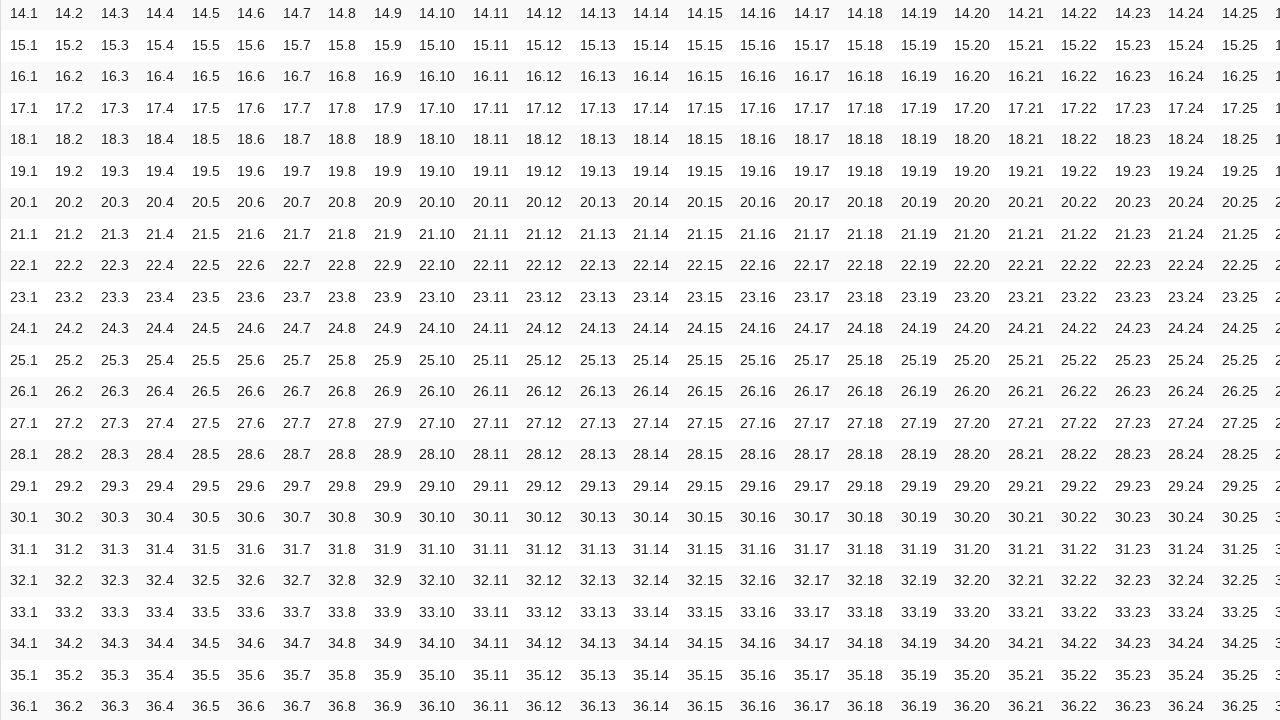